Tests sortable data tables by clicking on headers and verifying table data

Starting URL: https://the-internet.herokuapp.com/tables

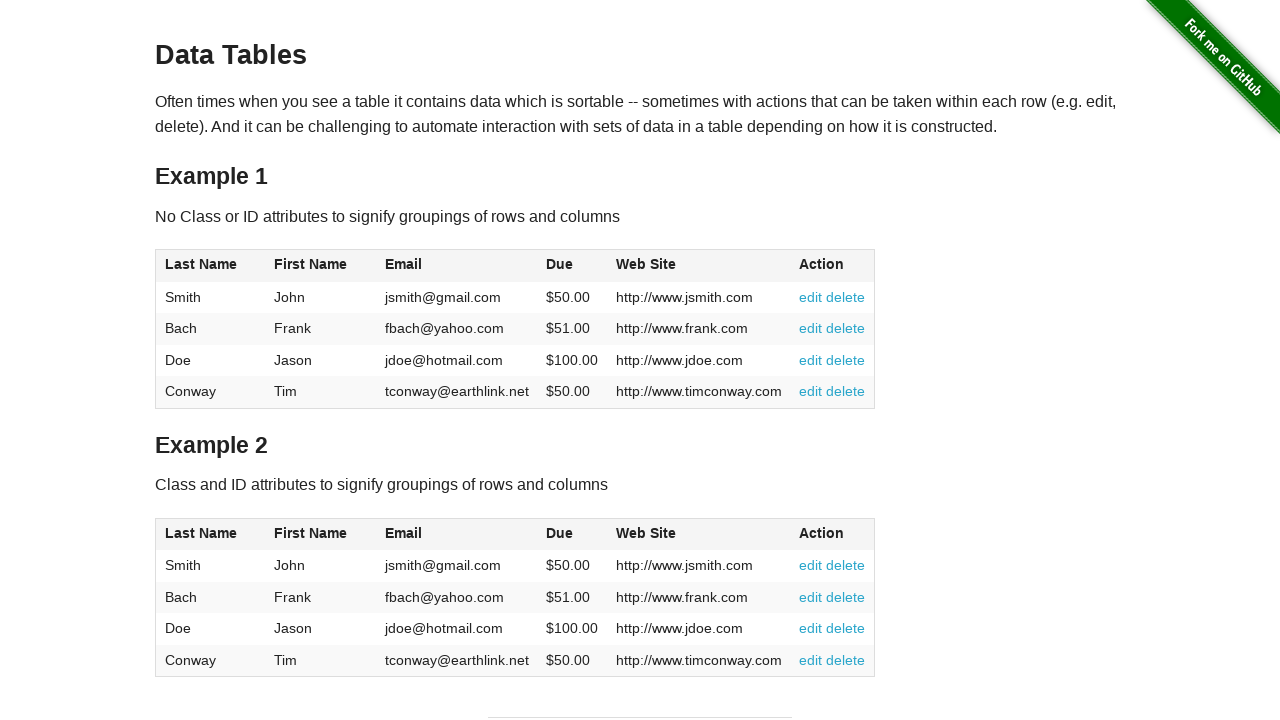

Waited for table to load
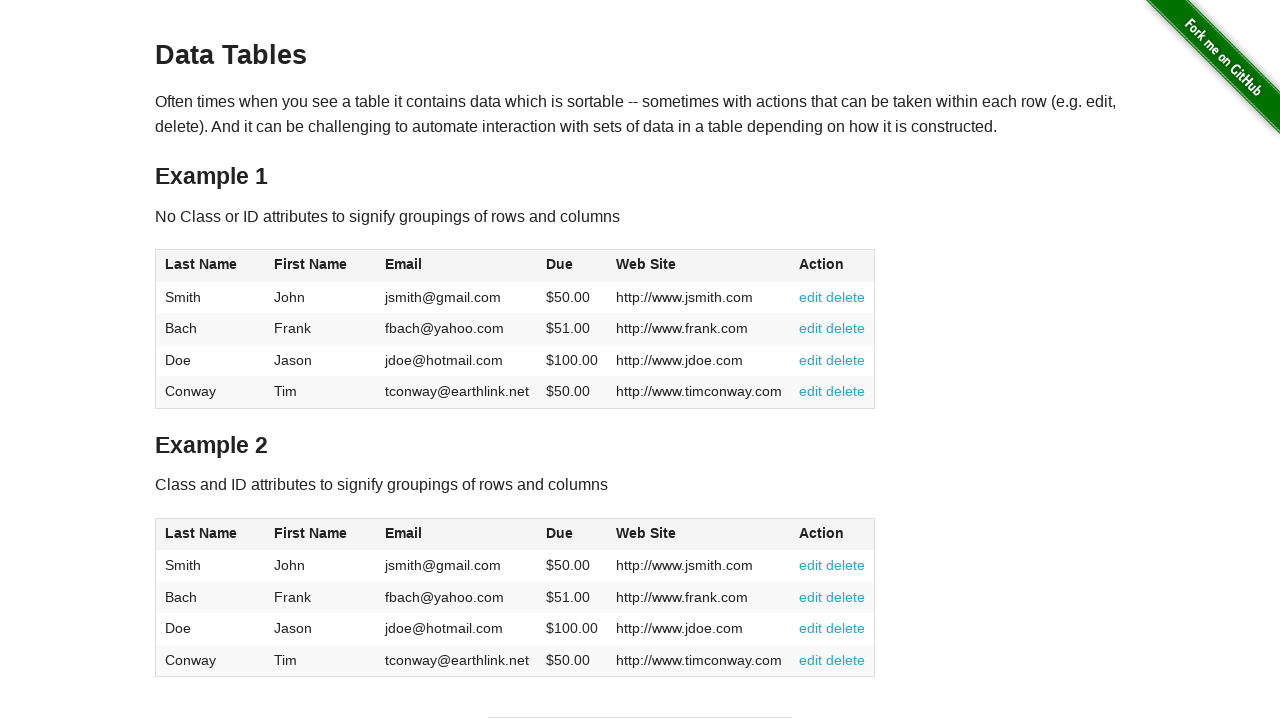

Clicked Last Name header to sort table at (201, 264) on #table1 th span:has-text('Last Name')
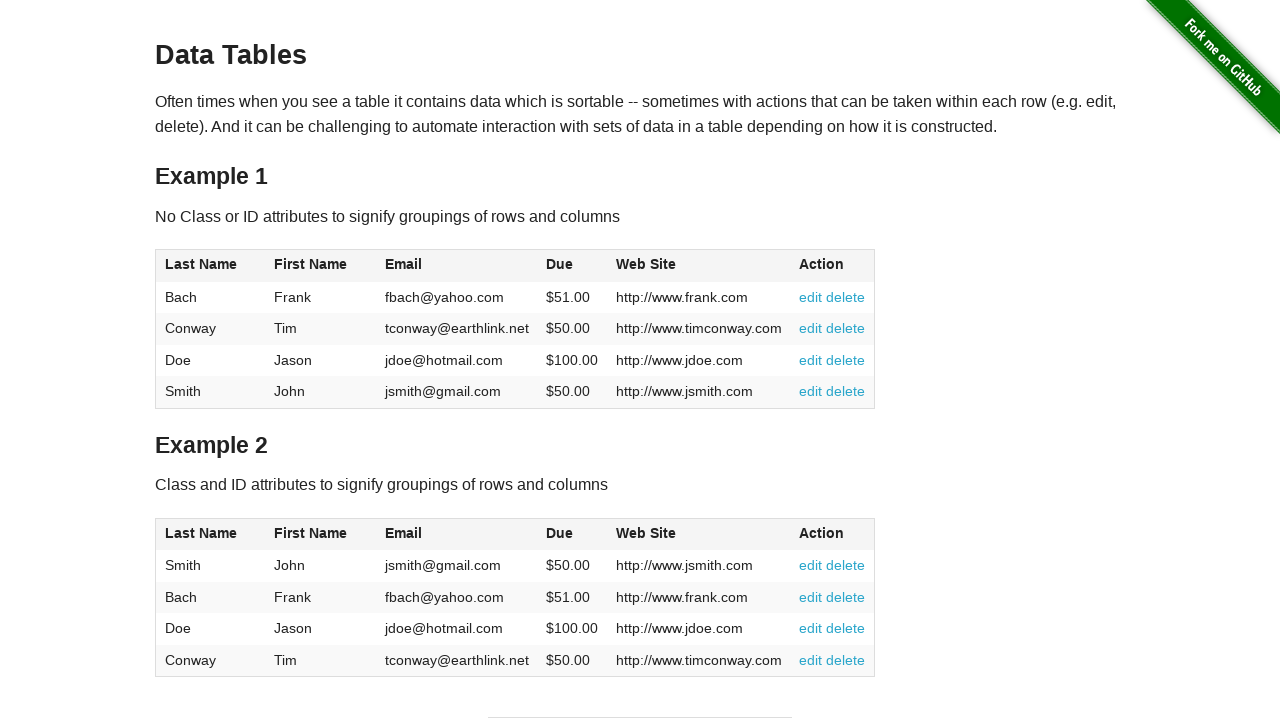

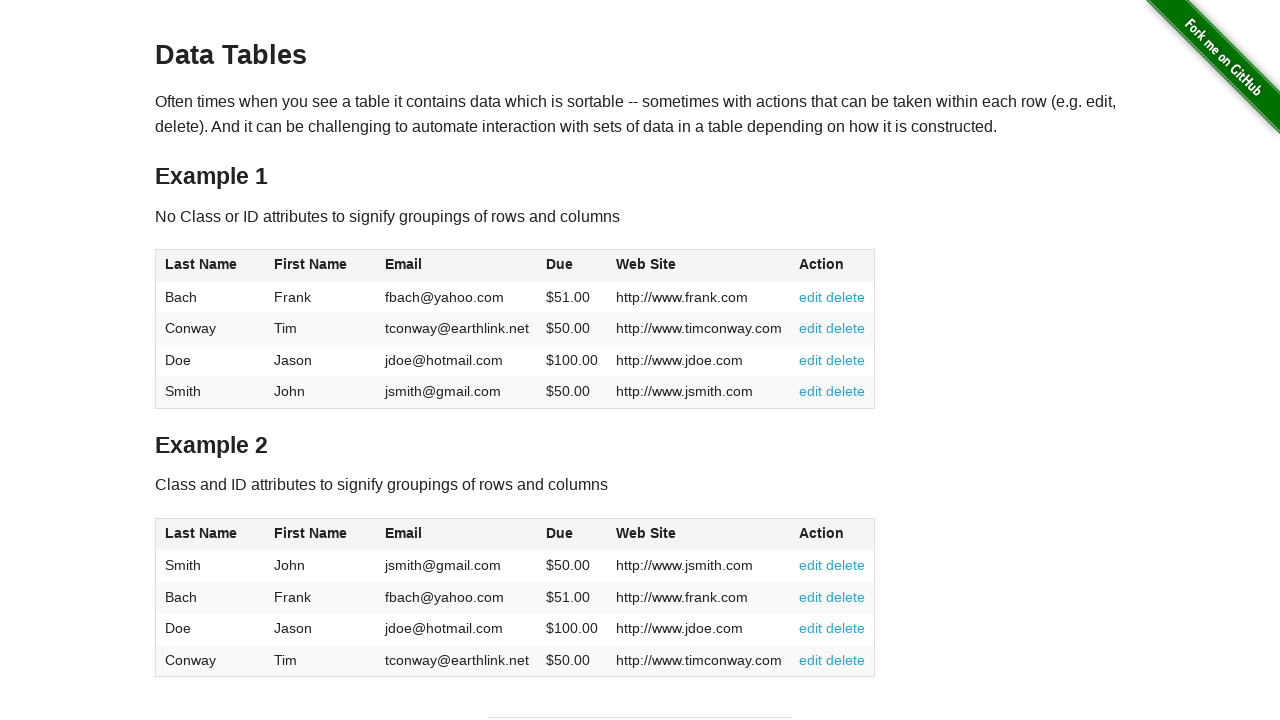